Navigates to the Harley Davidson India homepage

Starting URL: https://www.harley-davidson.com/in/en/index.html

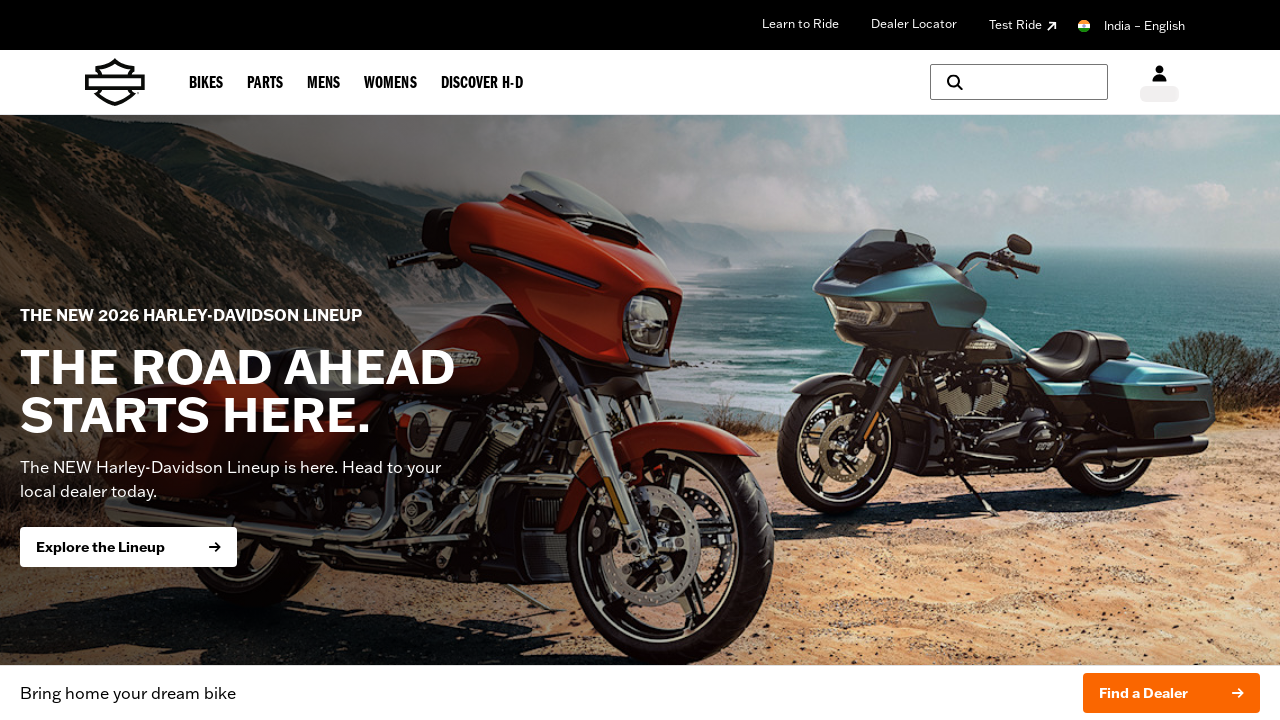

Waited for Harley Davidson India homepage to load completely (networkidle state)
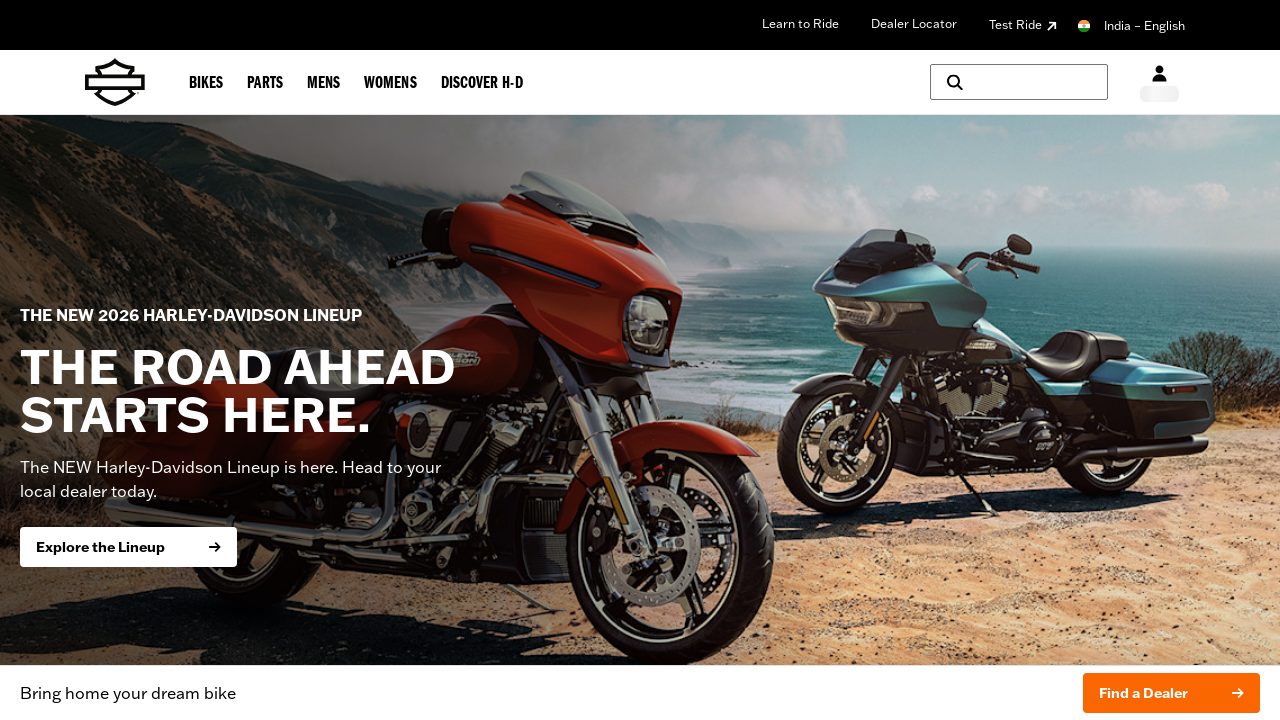

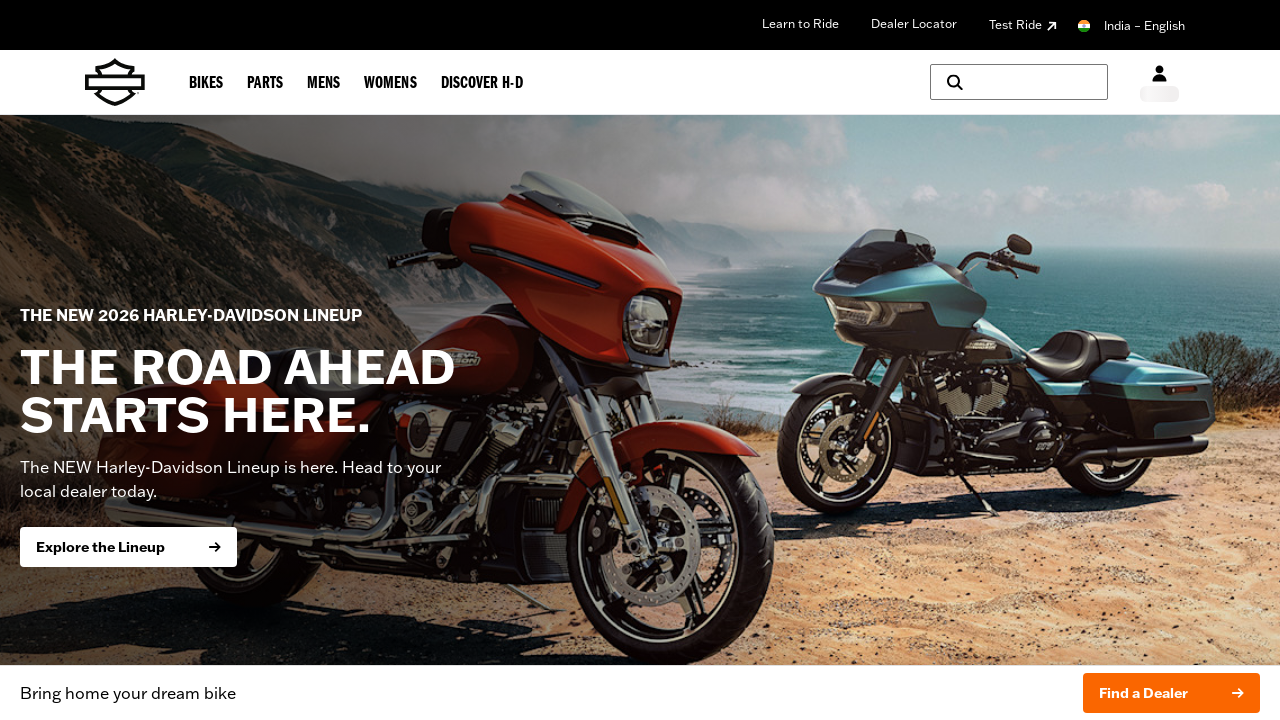